Navigates to a student addition form and clicks on the photo upload button

Starting URL: https://webapps.tekstac.com/SeleniumApp1/SmartUniversity/add_stud.html

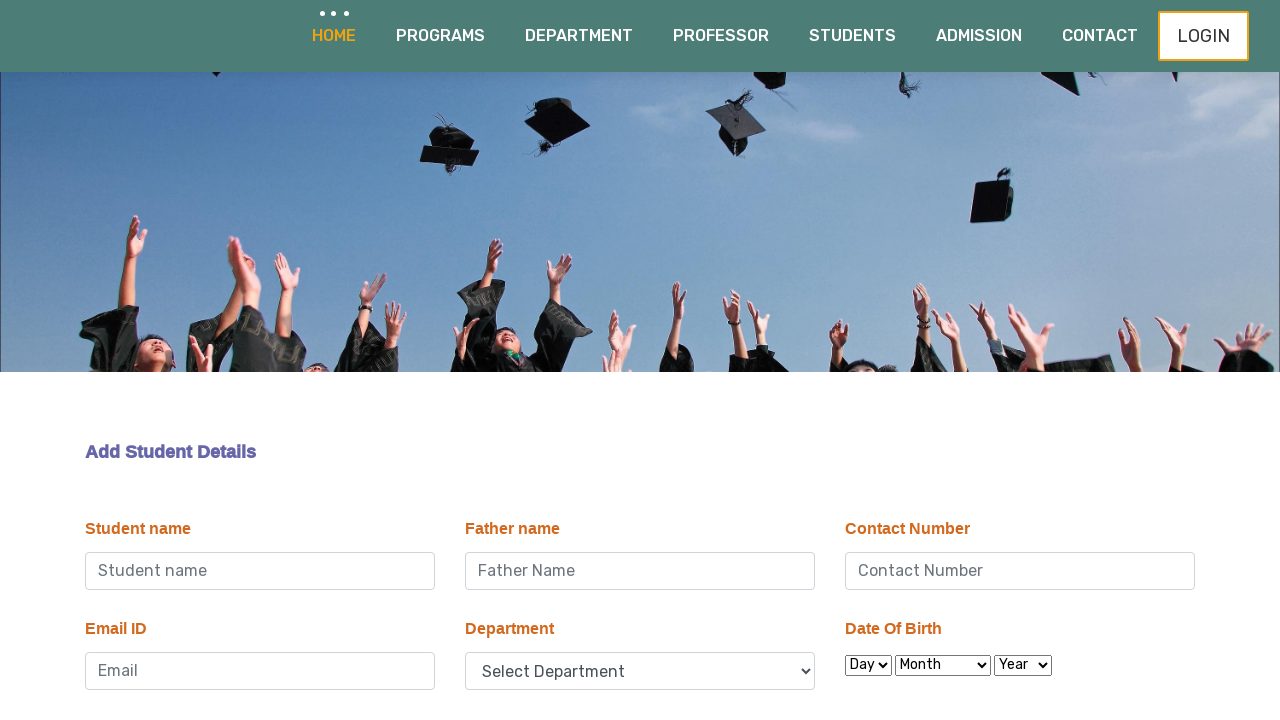

Navigated to student addition form
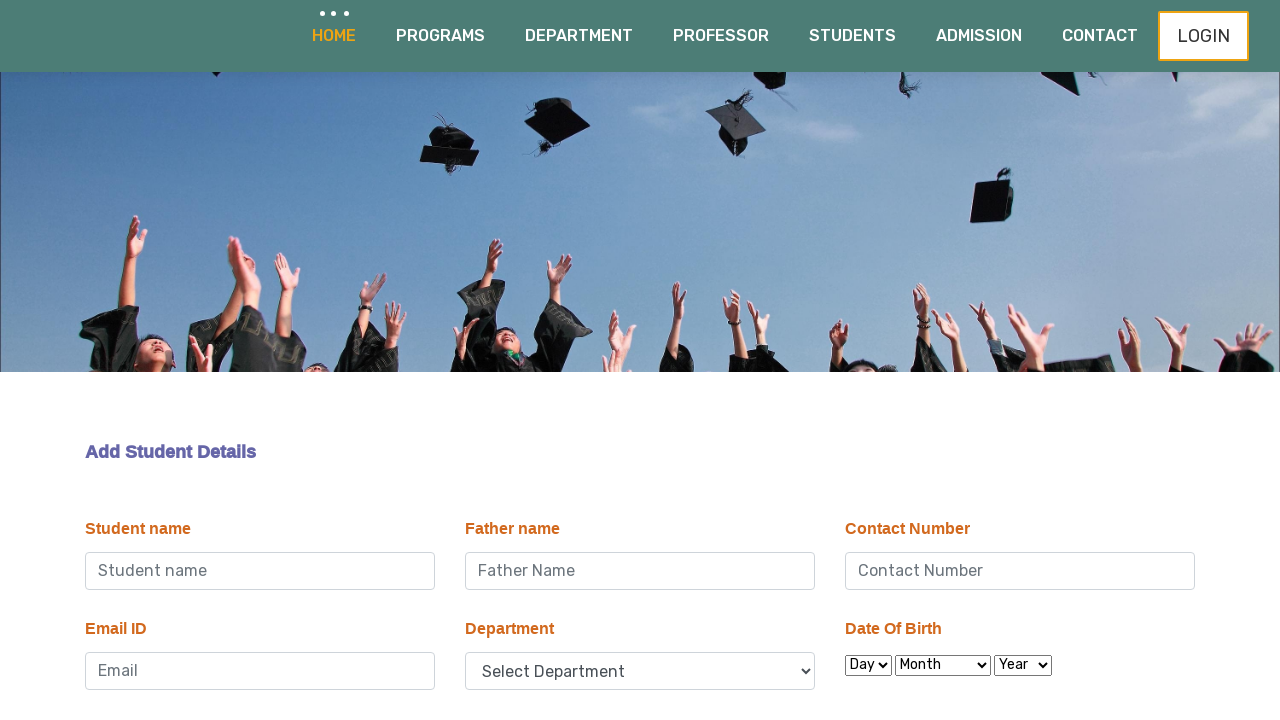

Clicked on the photo upload button at (148, 360) on #file1
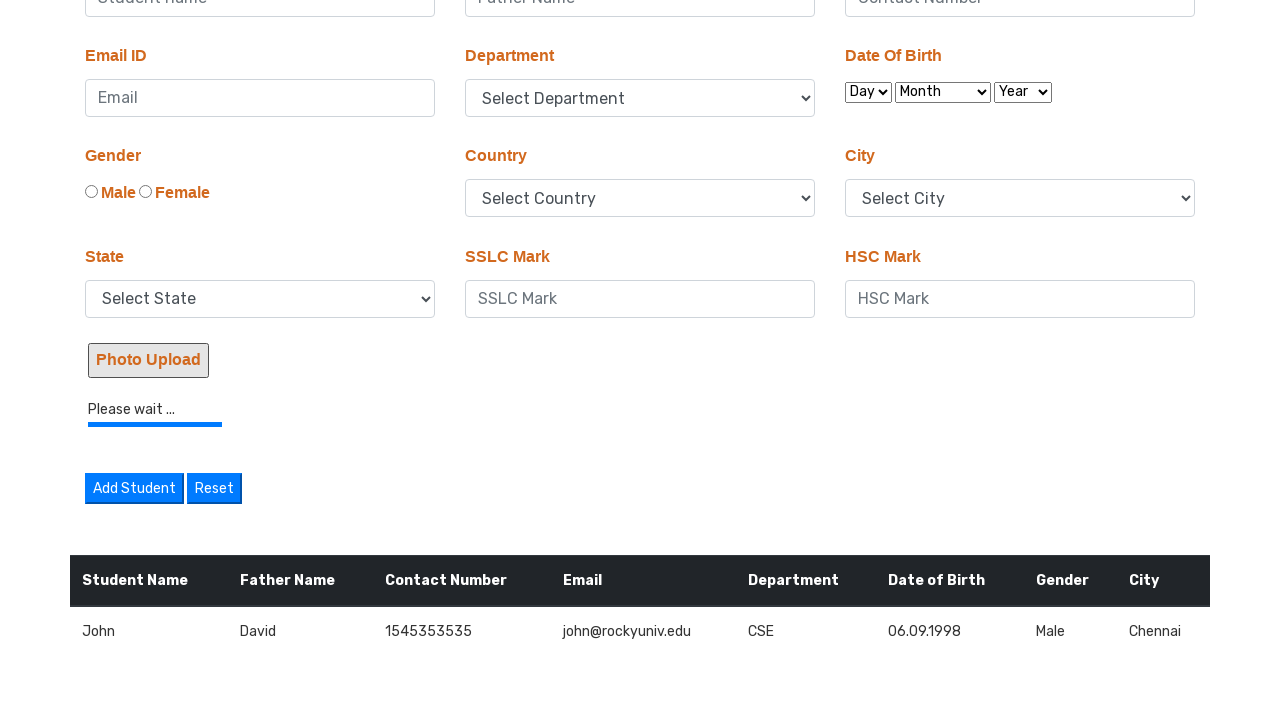

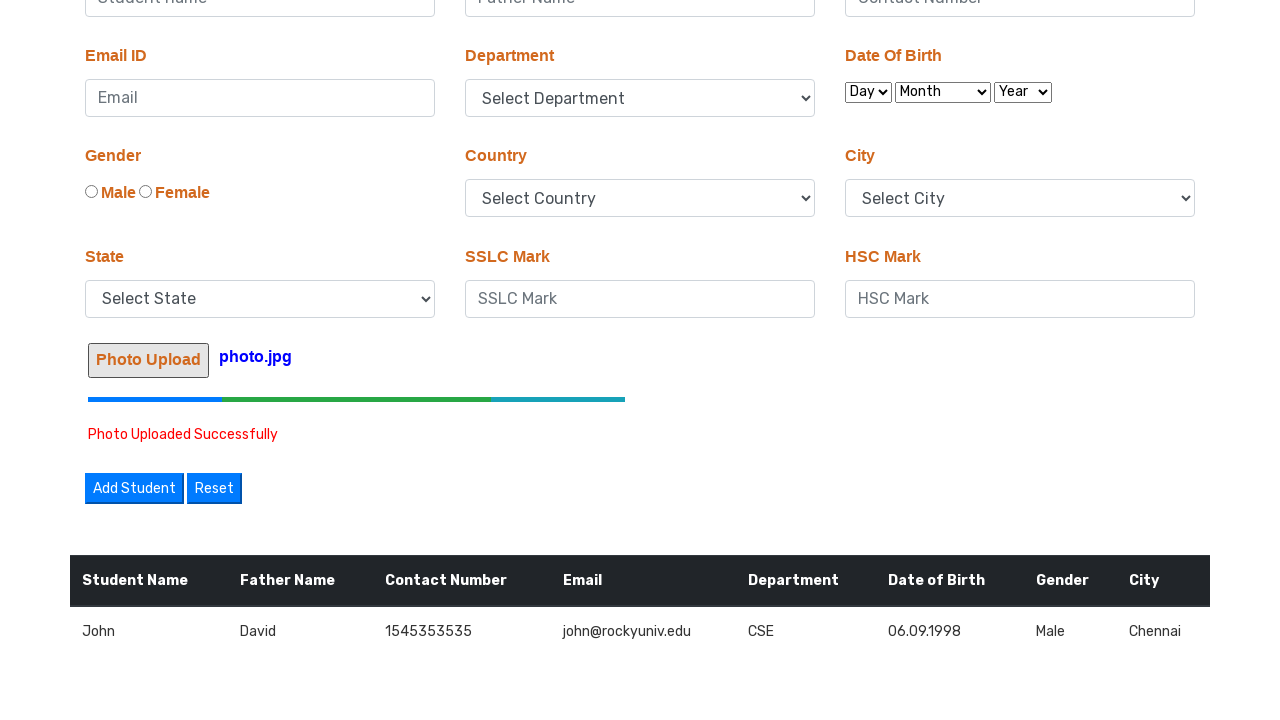